Tests checkbox selection functionality by verifying initial state, clicking a checkbox, and confirming selection state

Starting URL: https://rahulshettyacademy.com/dropdownsPractise/

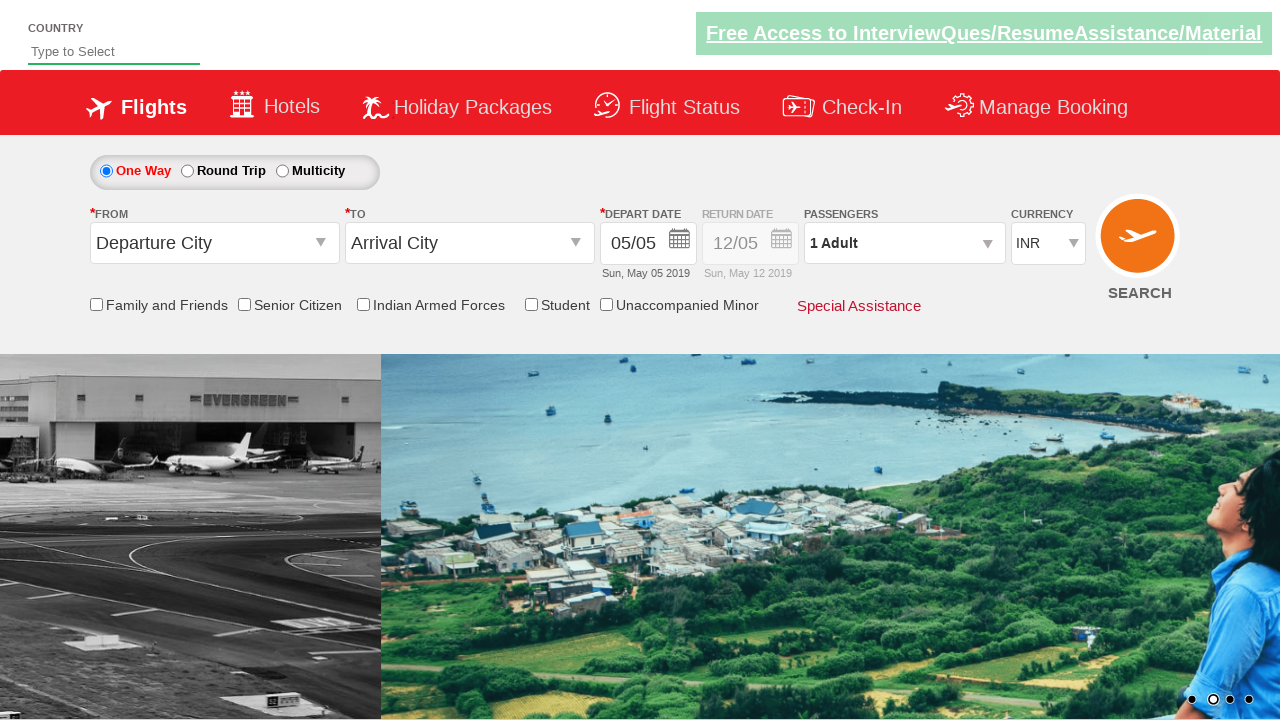

Verified friends and family checkbox is initially unchecked
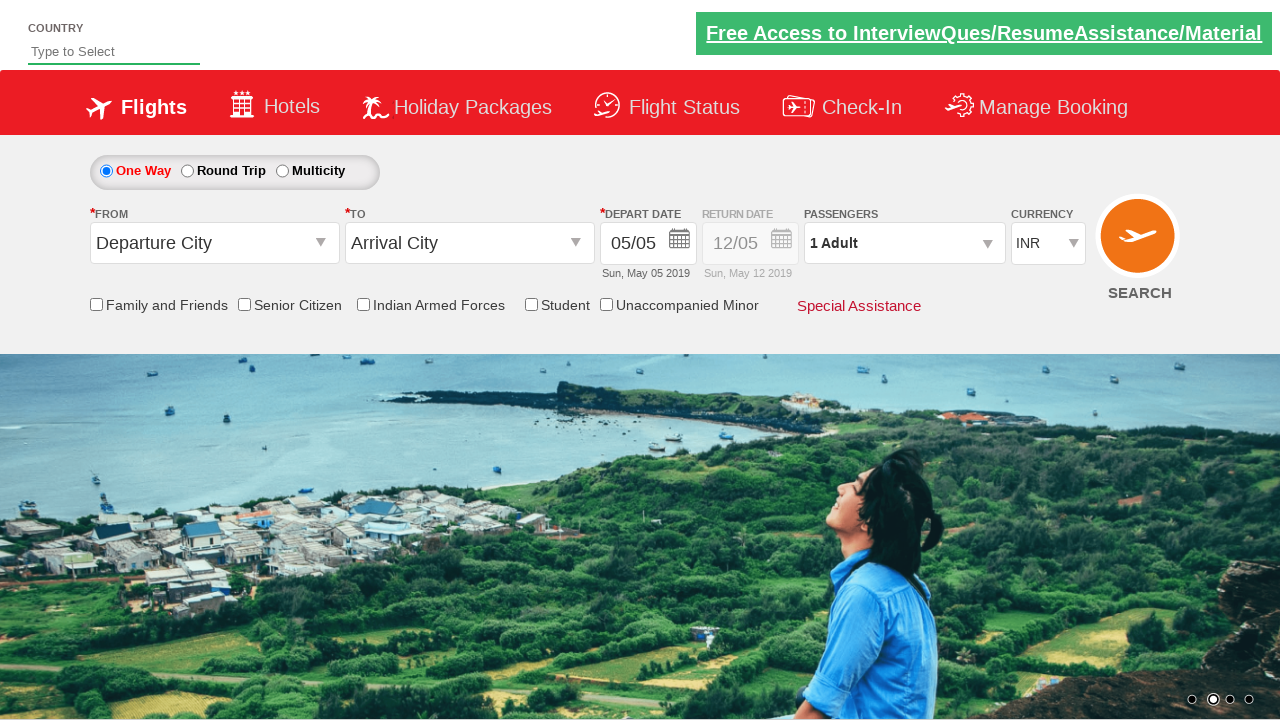

Clicked Senior Citizen Discount checkbox at (244, 304) on #ctl00_mainContent_chk_SeniorCitizenDiscount
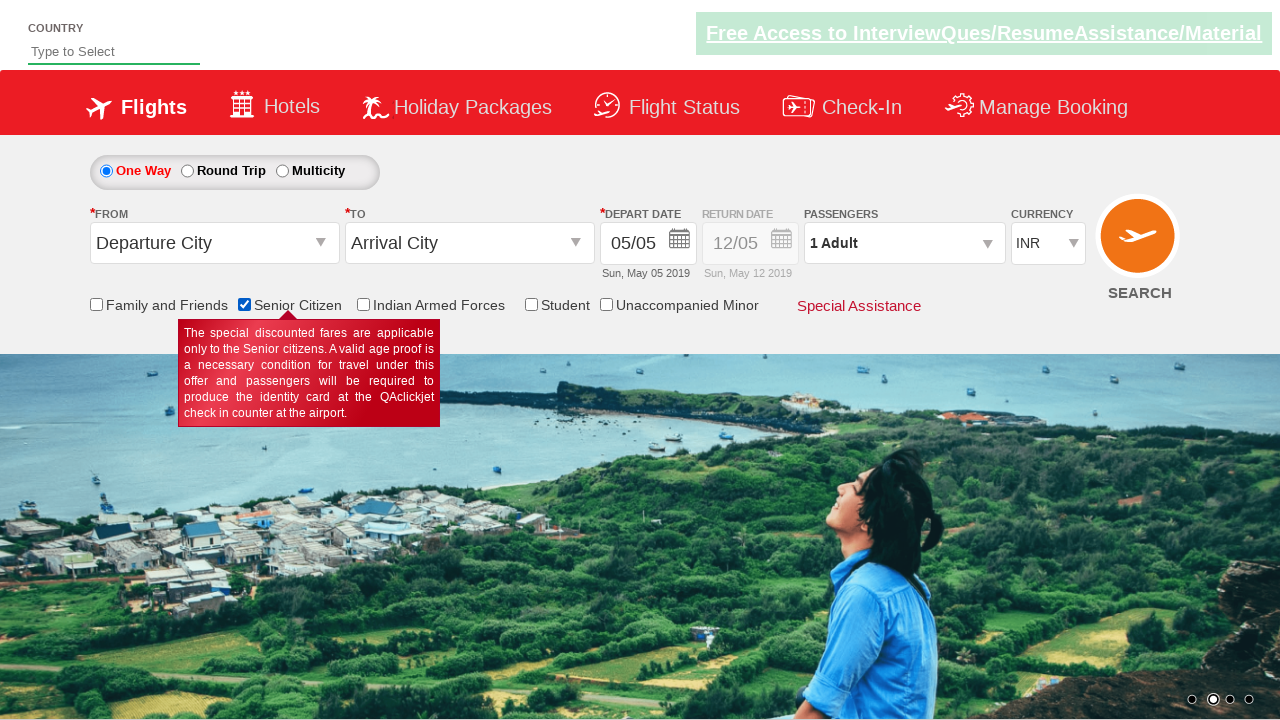

Verified Senior Citizen Discount checkbox is now checked
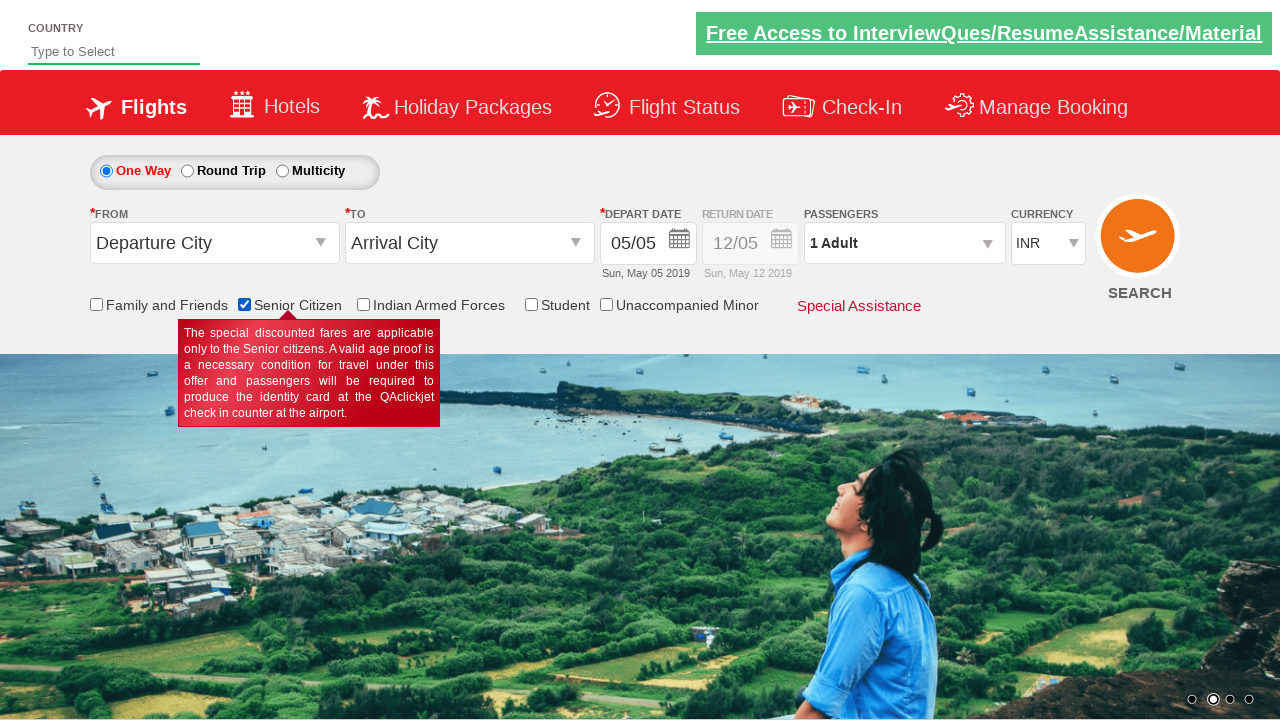

Retrieved all checkboxes on the page
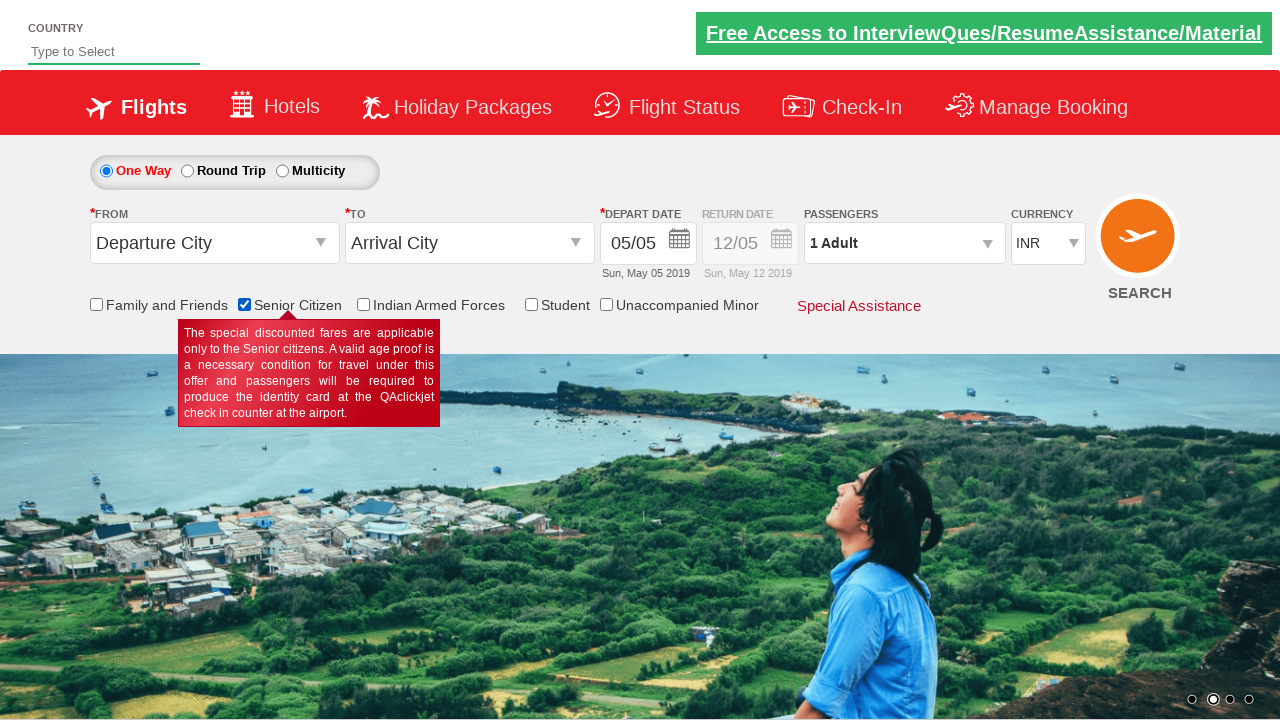

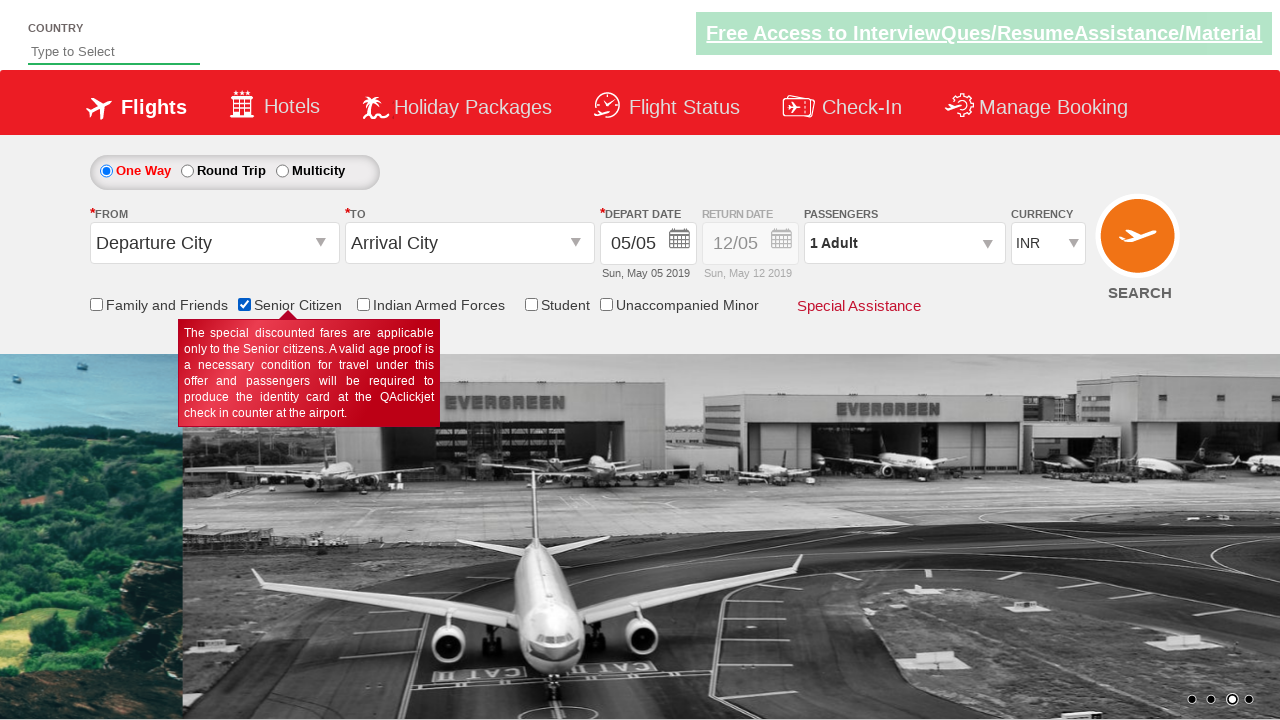